Tests clicking a radio button by selecting the male option on a form

Starting URL: https://trytestingthis.netlify.app/

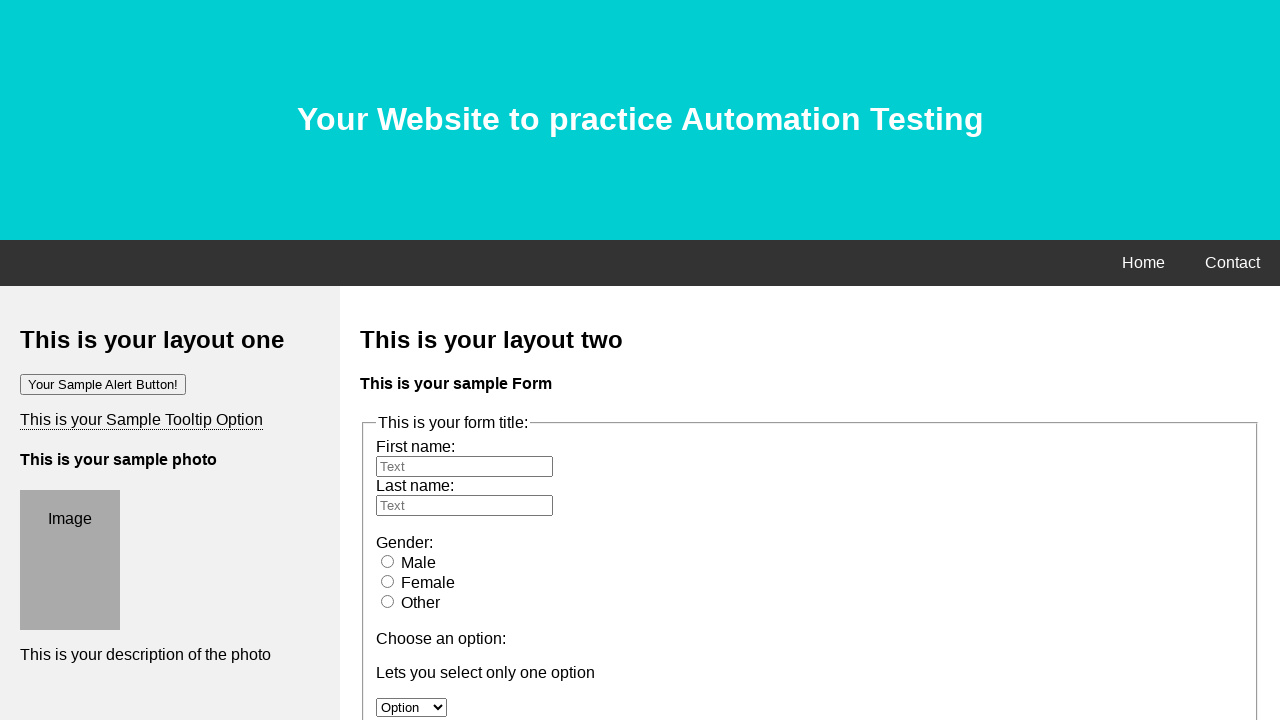

Clicked the male radio button on the form at (388, 561) on #male
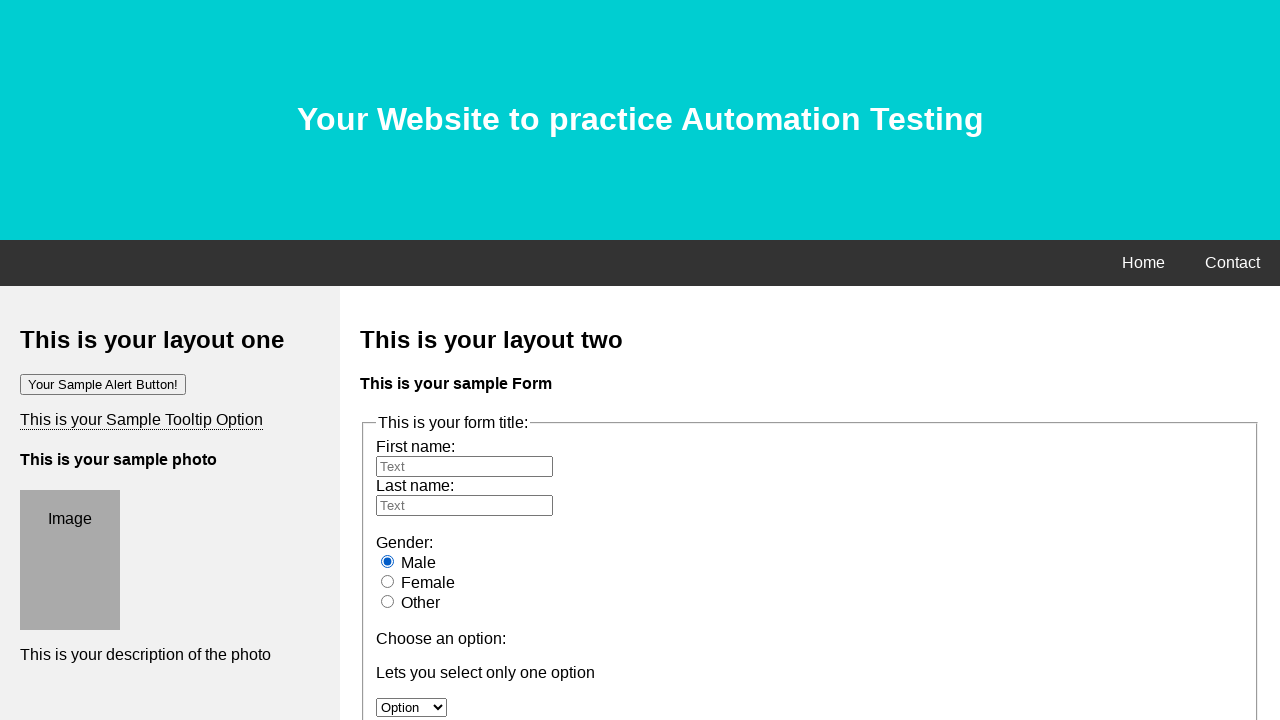

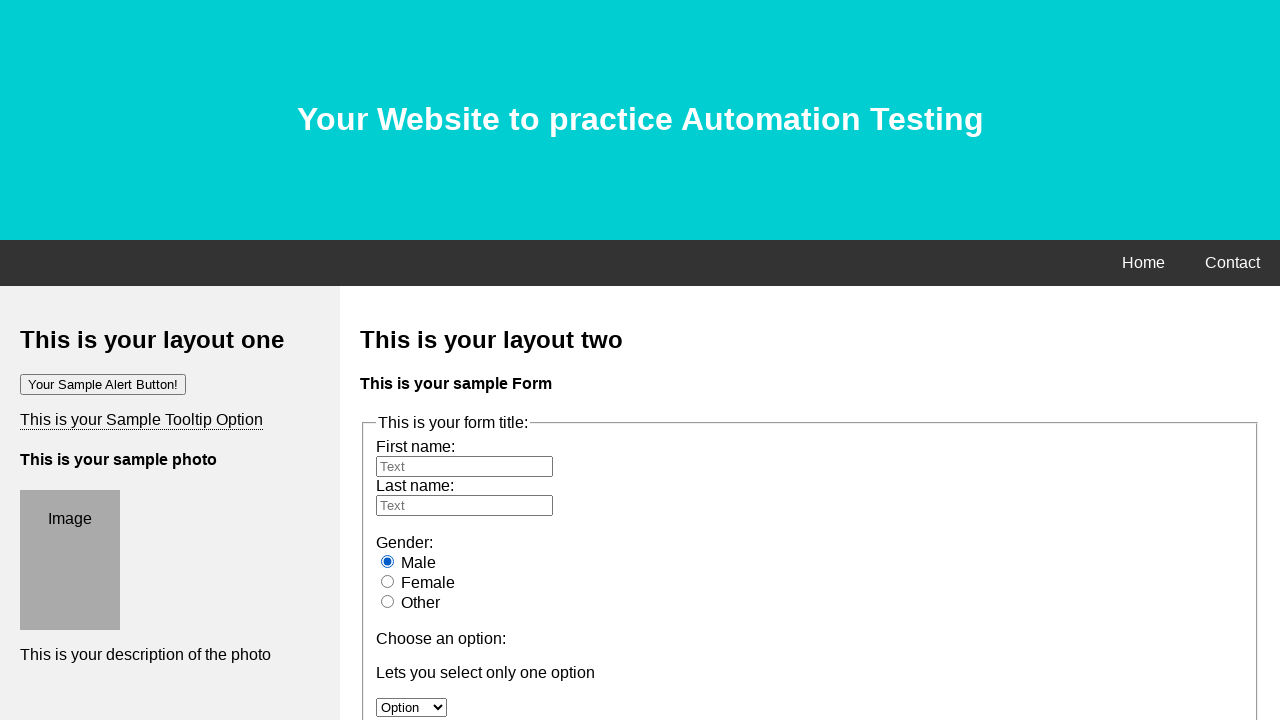